Fills out a complete student registration form including name, email, gender, phone, date of birth, subjects, hobbies, address, state and city fields

Starting URL: https://demoqa.com/automation-practice-form

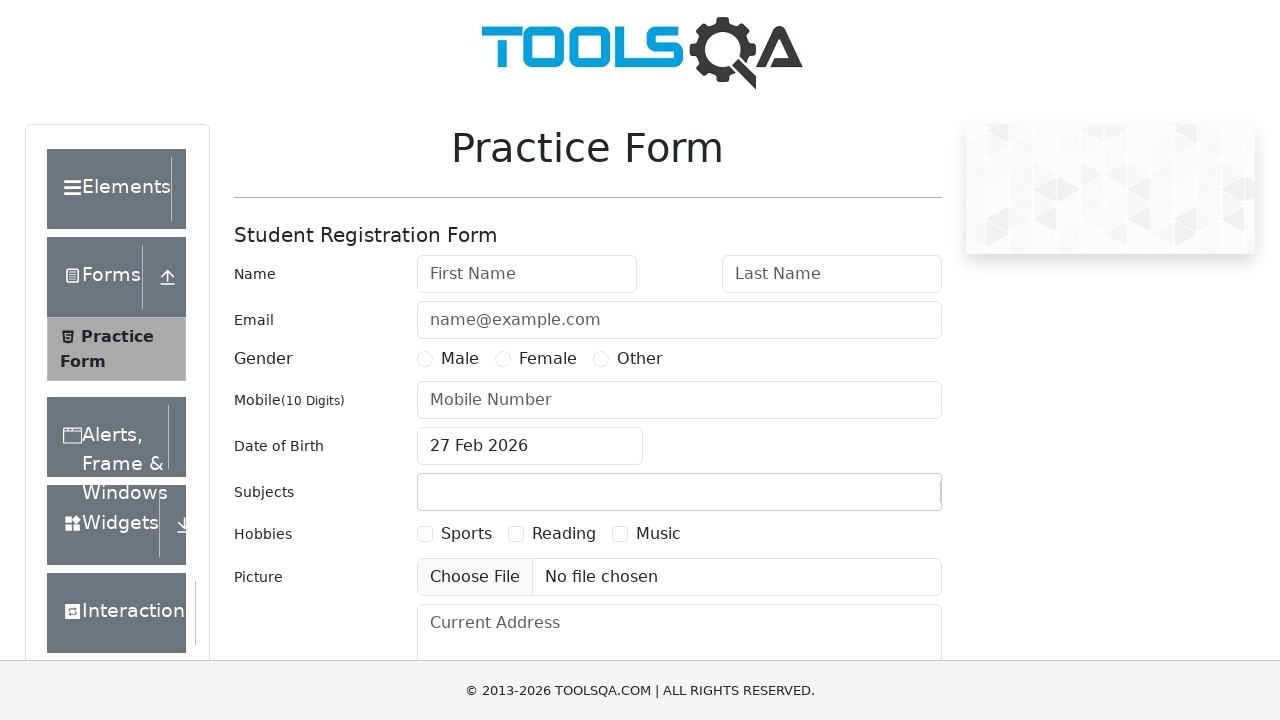

Filled first name with 'Peter' on #firstName
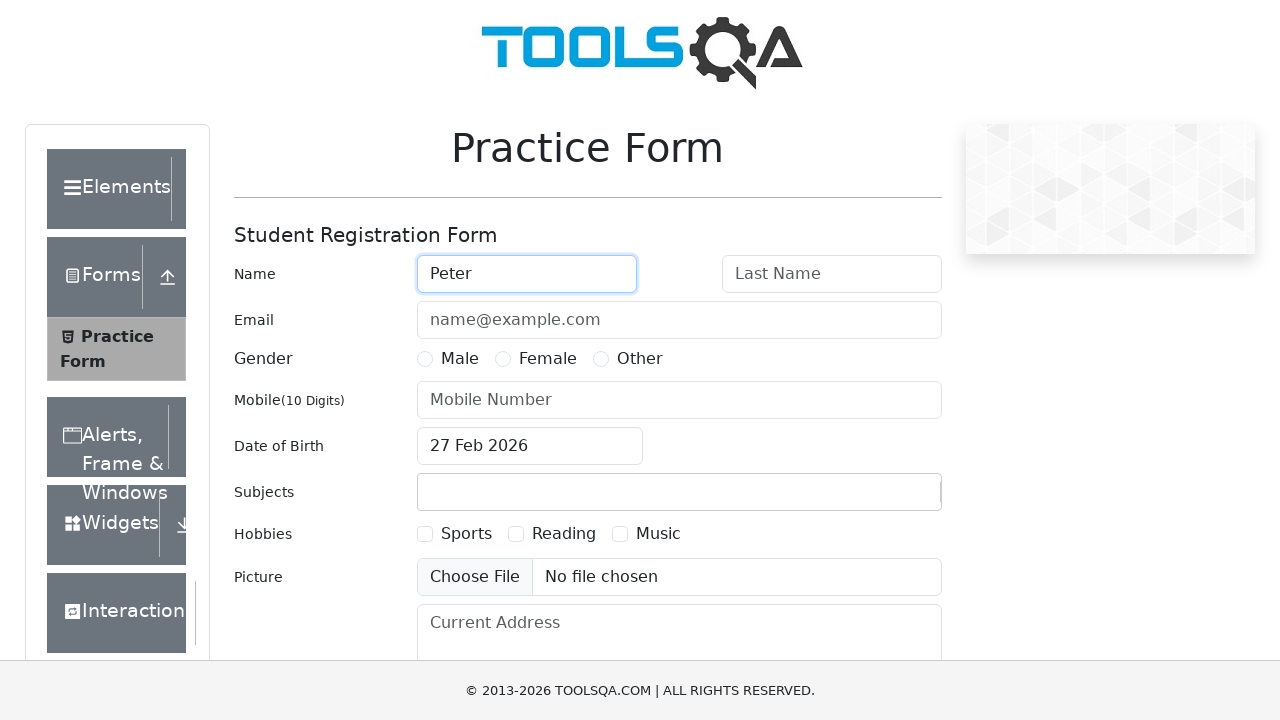

Filled last name with 'Ivanov' on #lastName
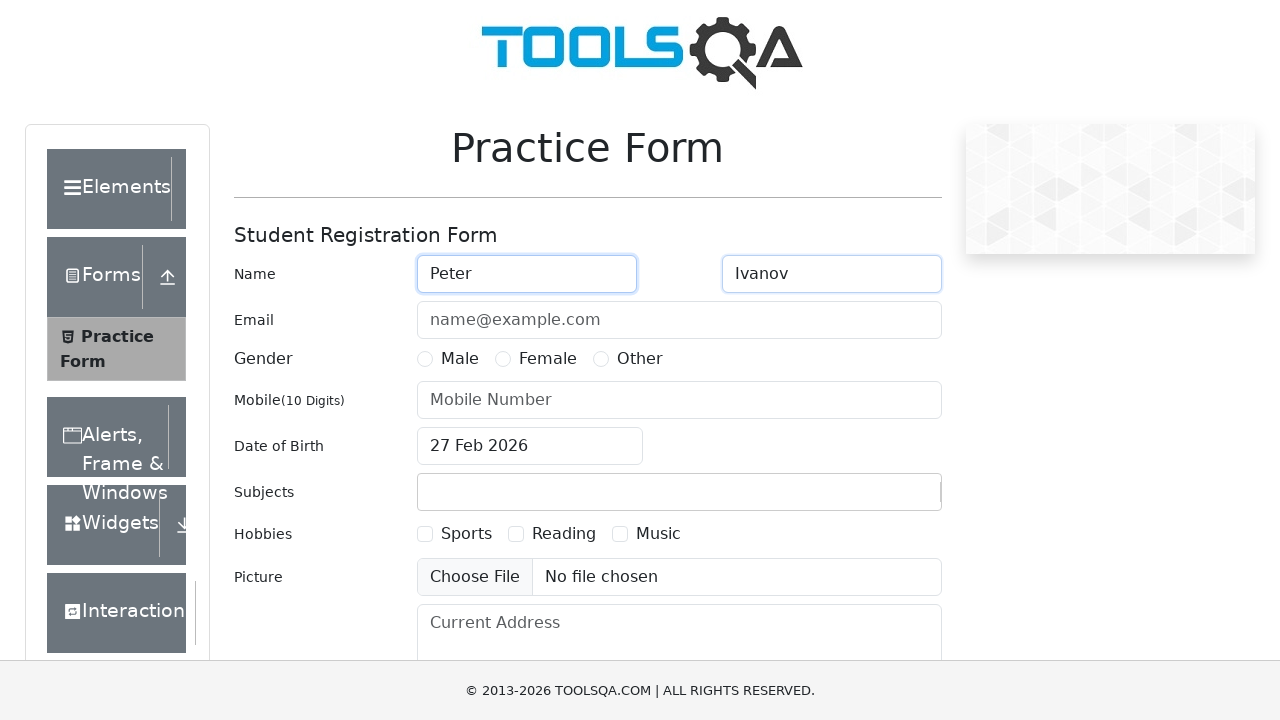

Filled email with 'a@a.ru' on #userEmail
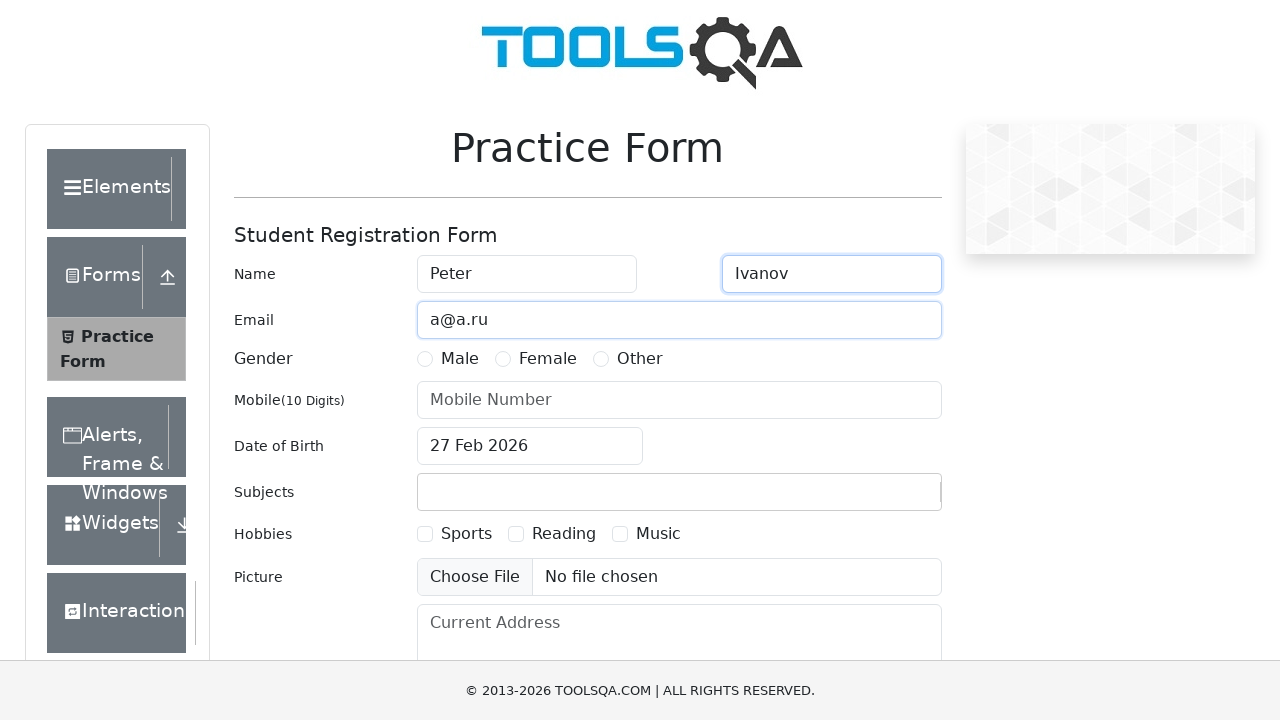

Selected Male gender at (460, 359) on label[for='gender-radio-1']
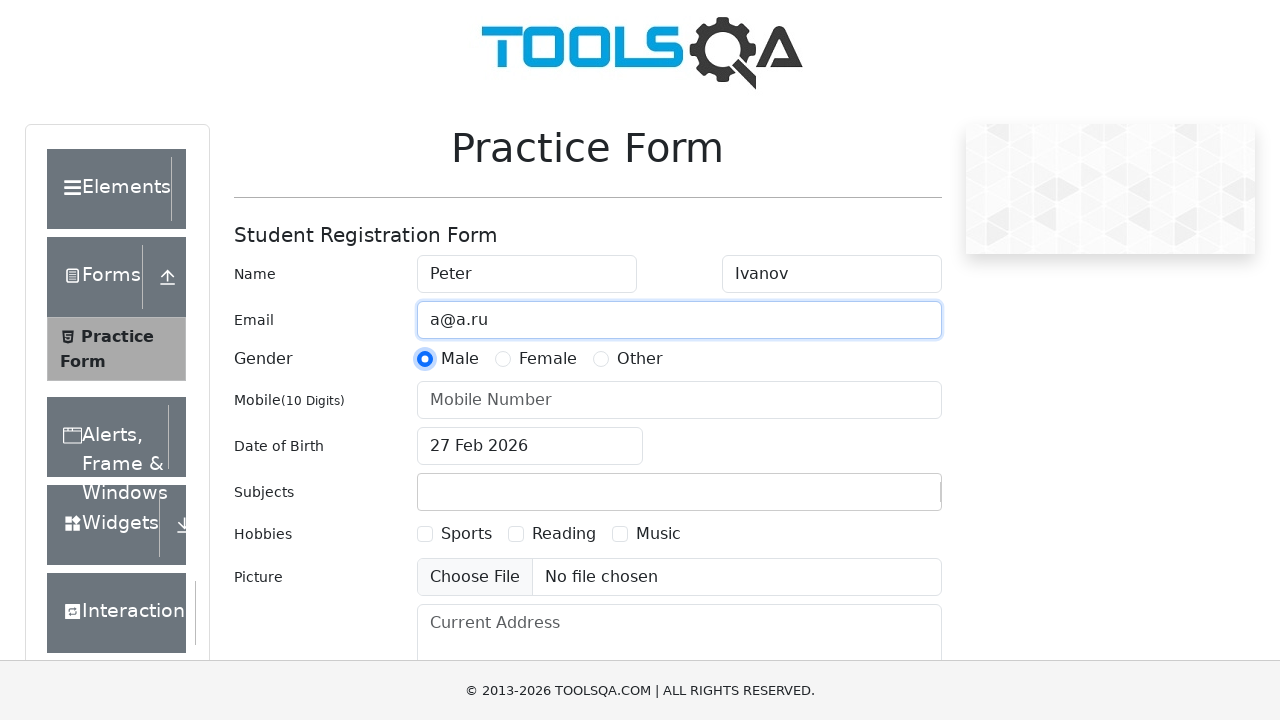

Filled phone number with '1234567890' on #userNumber
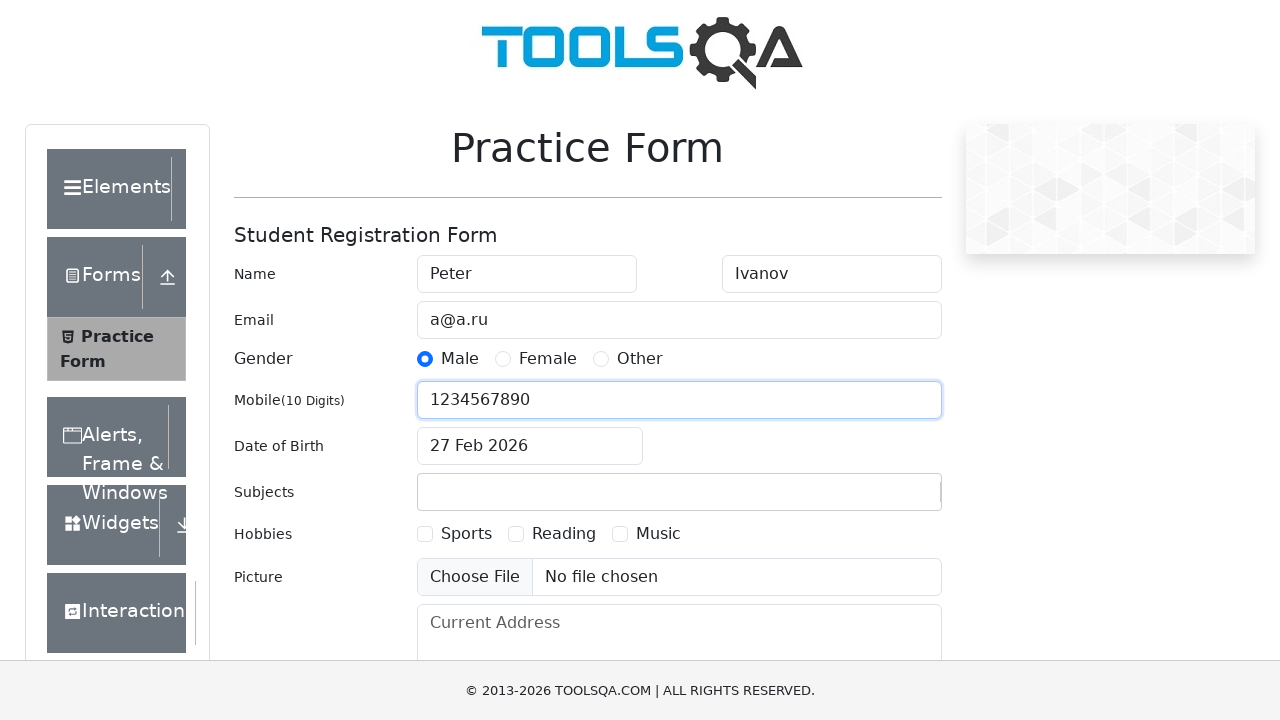

Clicked date of birth input to open date picker at (530, 446) on #dateOfBirthInput
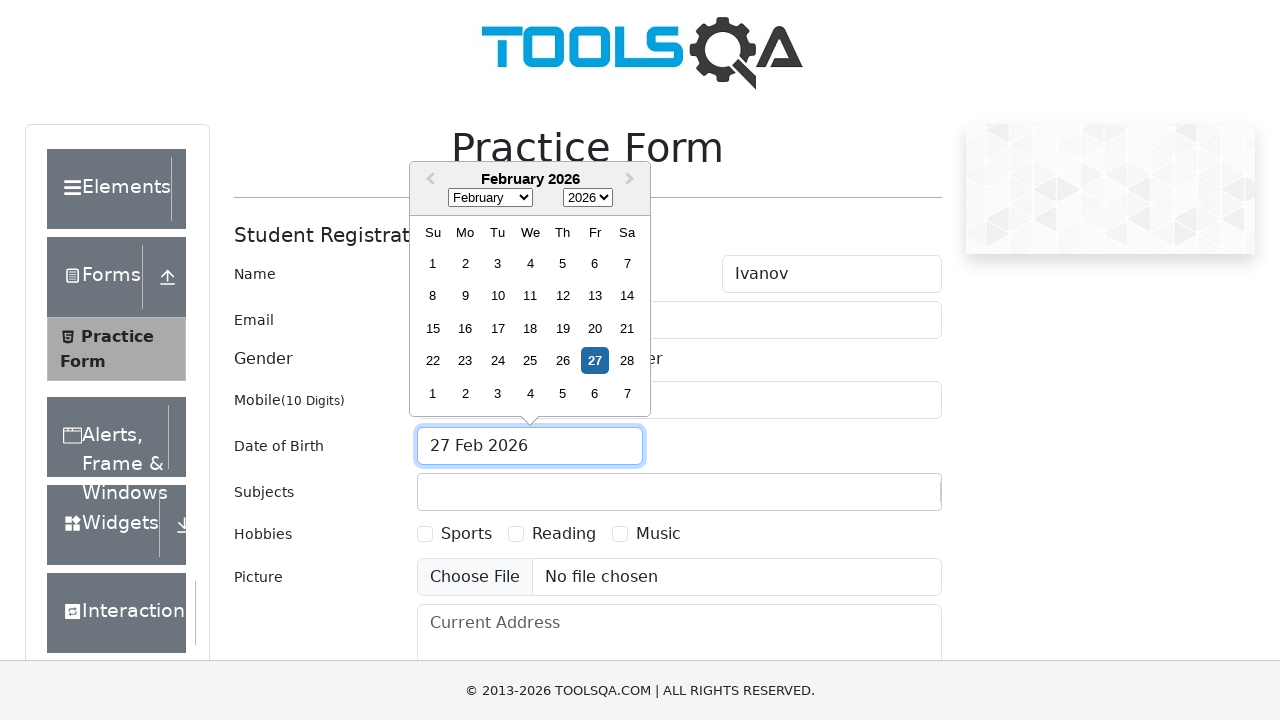

Selected November as birth month on select.react-datepicker__month-select
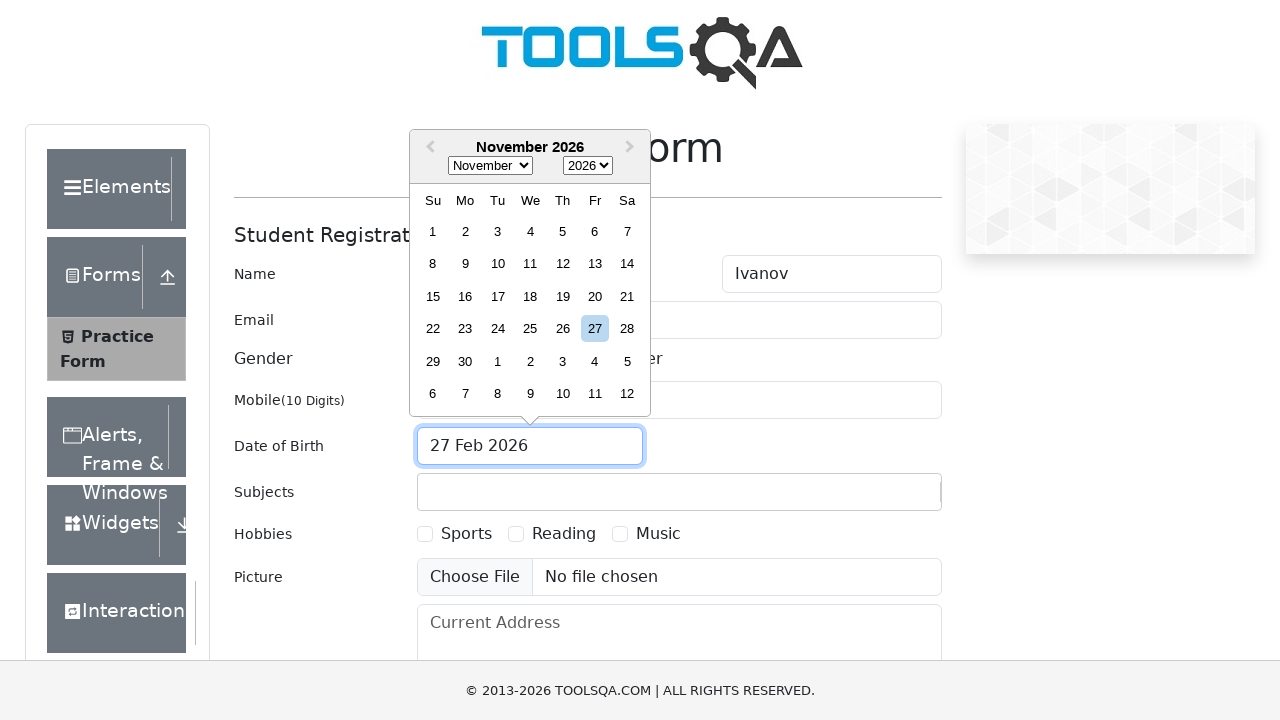

Selected 1985 as birth year on select.react-datepicker__year-select
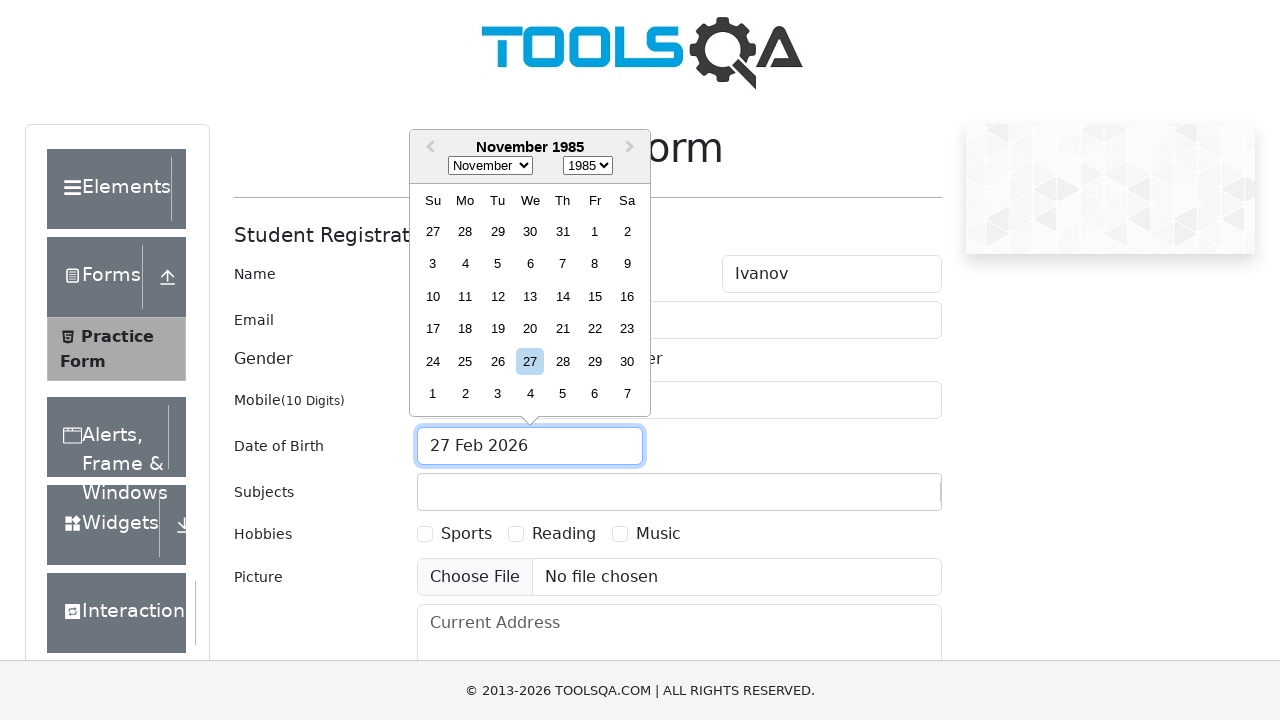

Selected day 15 for date of birth (November 15th, 1985) at (595, 296) on xpath=//div[@aria-label='Choose Friday, November 15th, 1985']
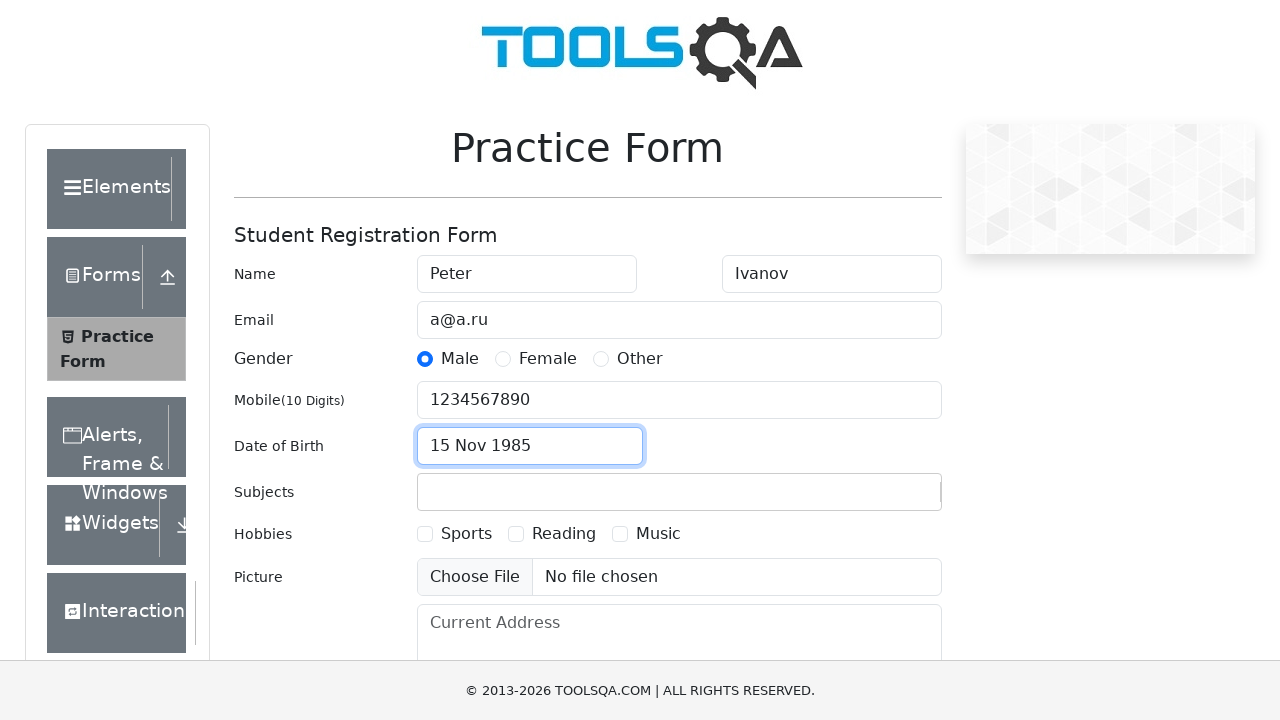

Filled subject input with 'Maths' on #subjectsInput
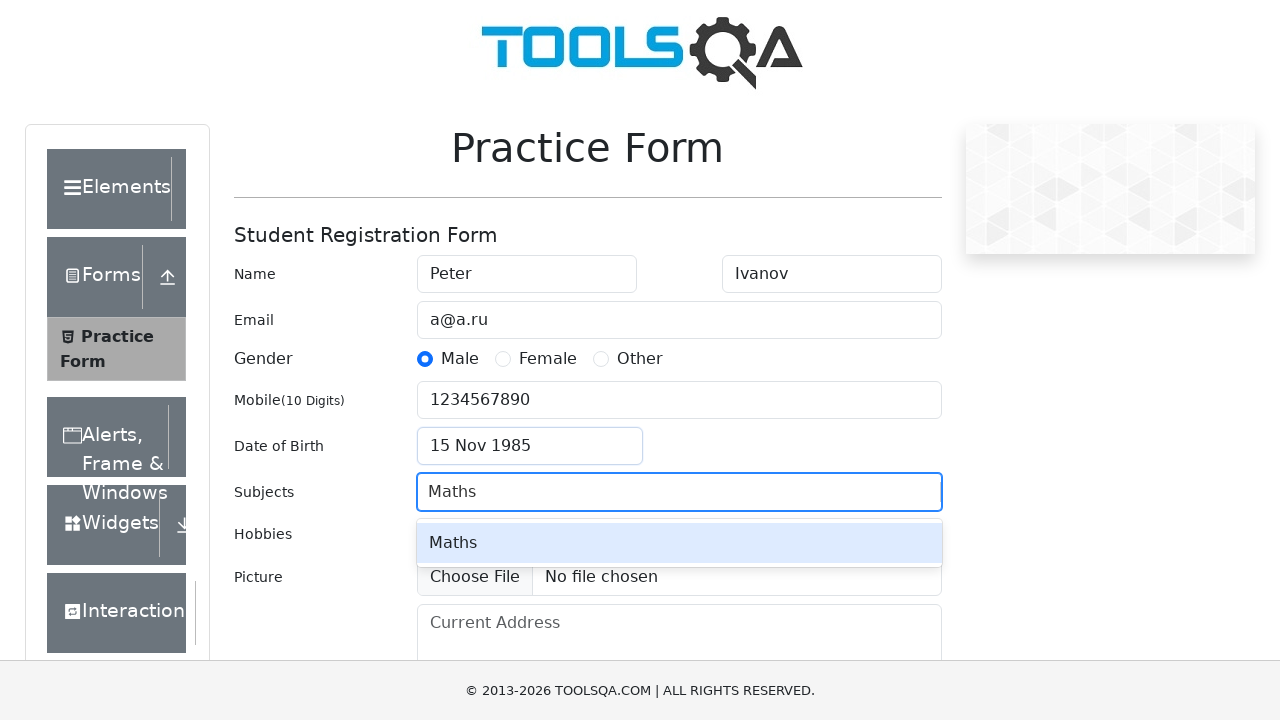

Selected Maths from subject dropdown at (679, 543) on #react-select-2-option-0
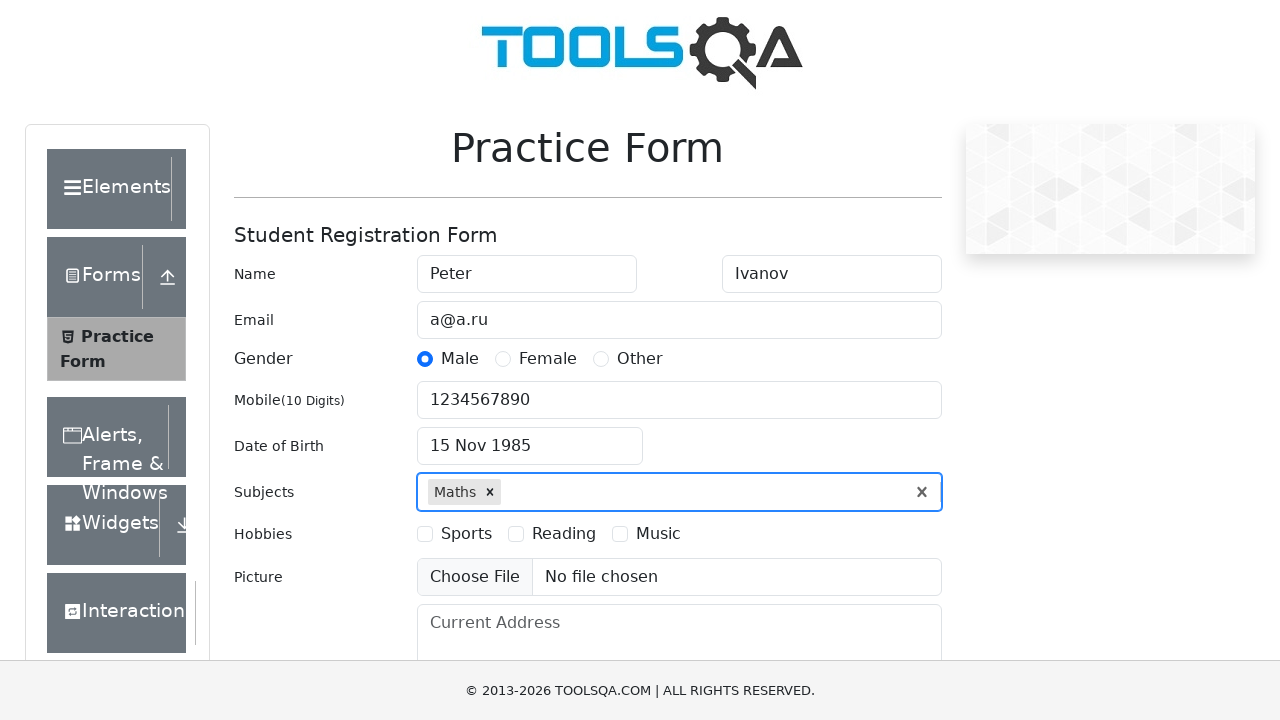

Selected Sports hobby at (466, 534) on label[for='hobbies-checkbox-1']
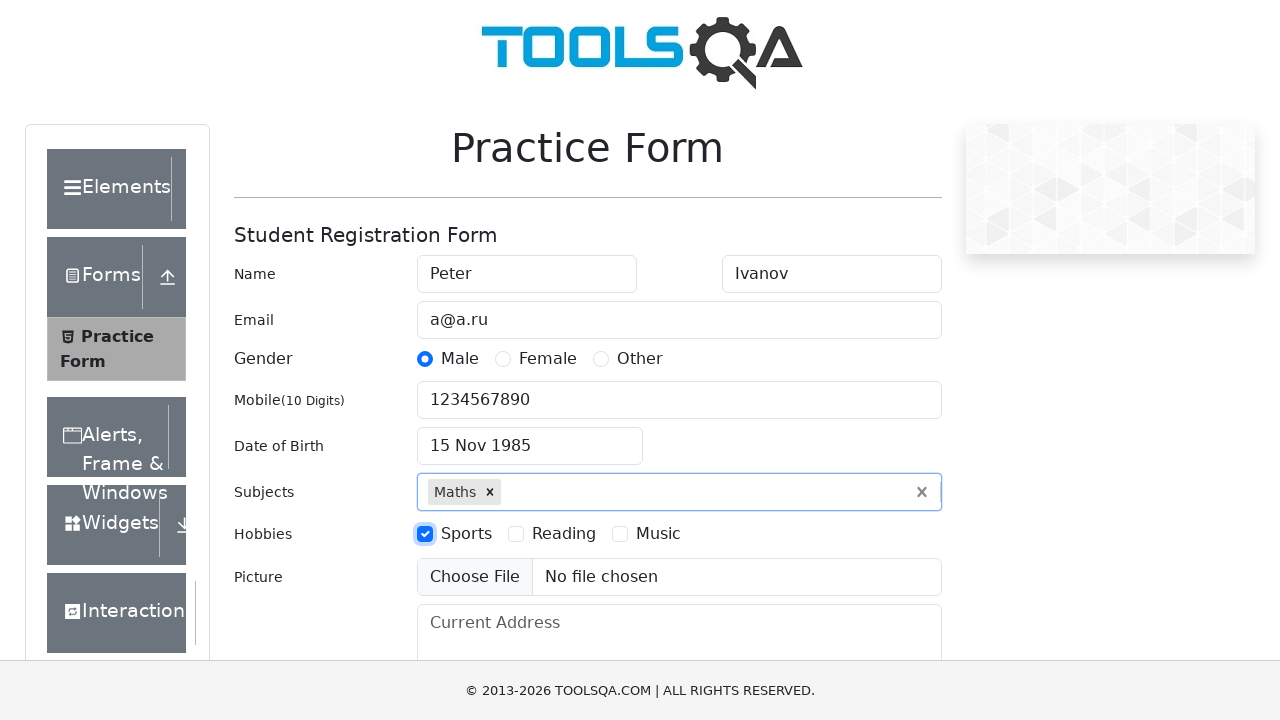

Filled current address with 'CA, San Francisco, 17 avn, 1' on #currentAddress
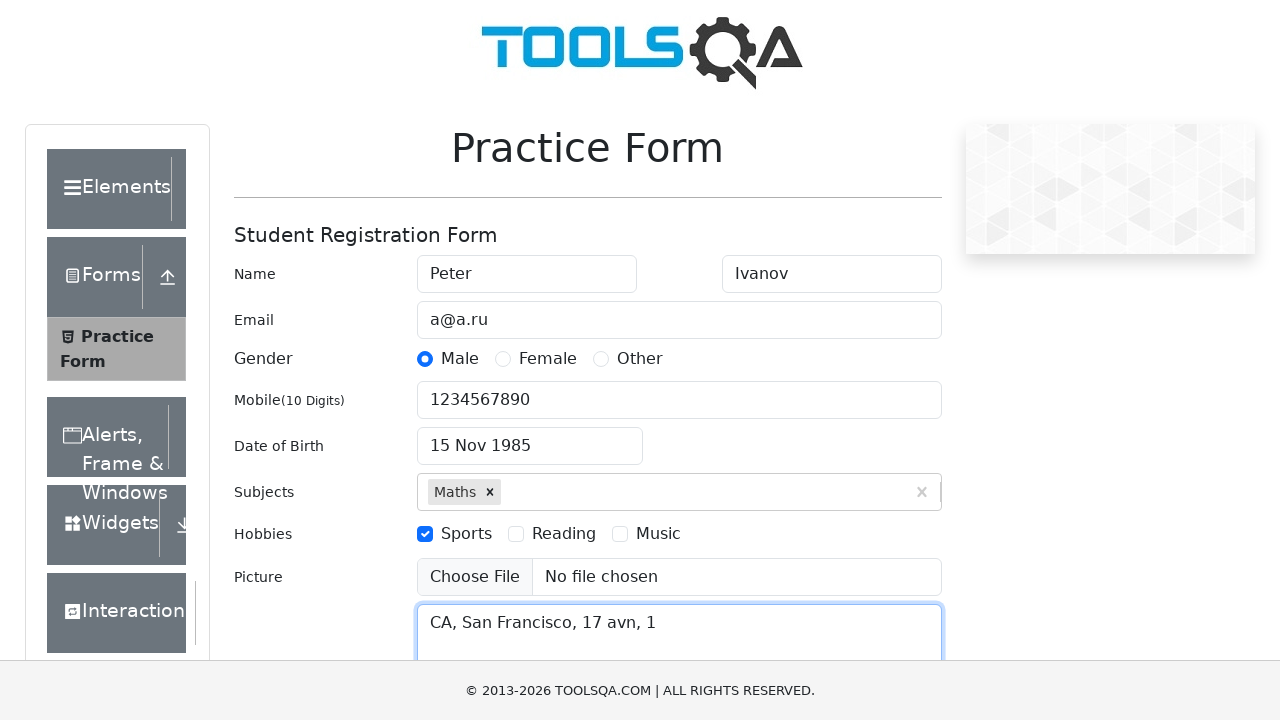

Scrolled to submit button
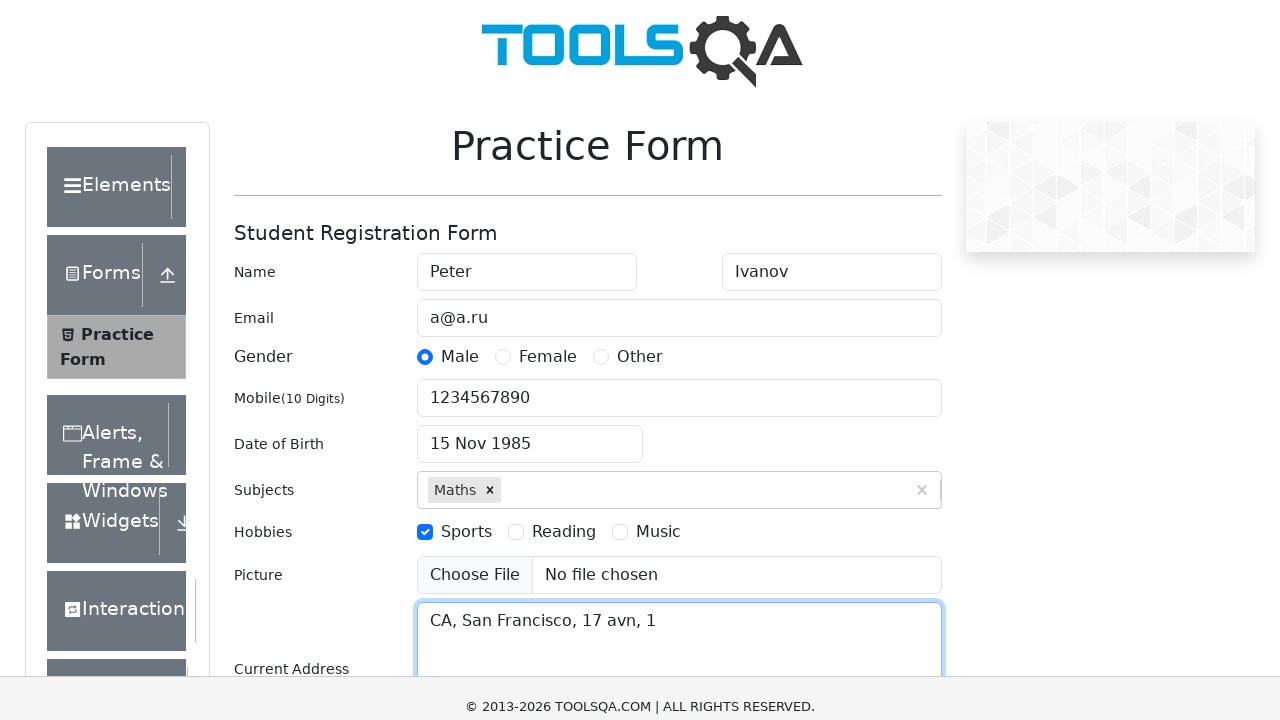

Filled state input with 'NCR' on #react-select-3-input
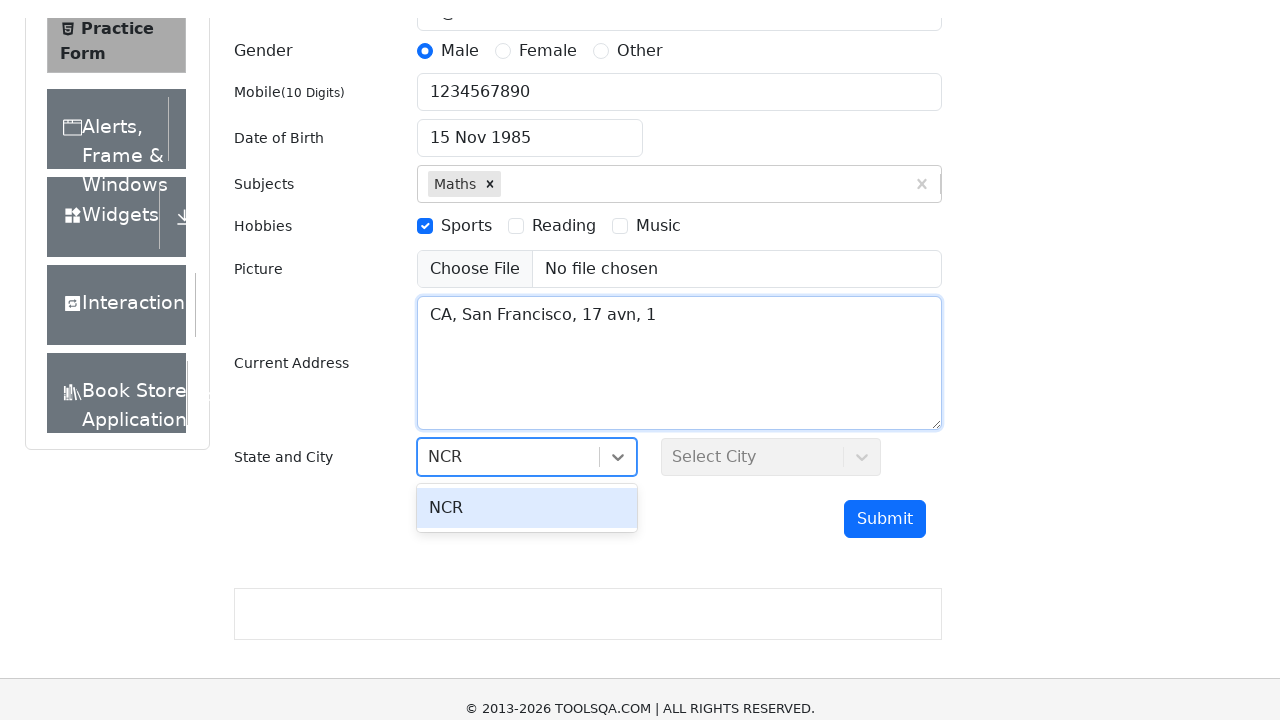

Selected NCR from state dropdown at (527, 488) on #react-select-3-option-0
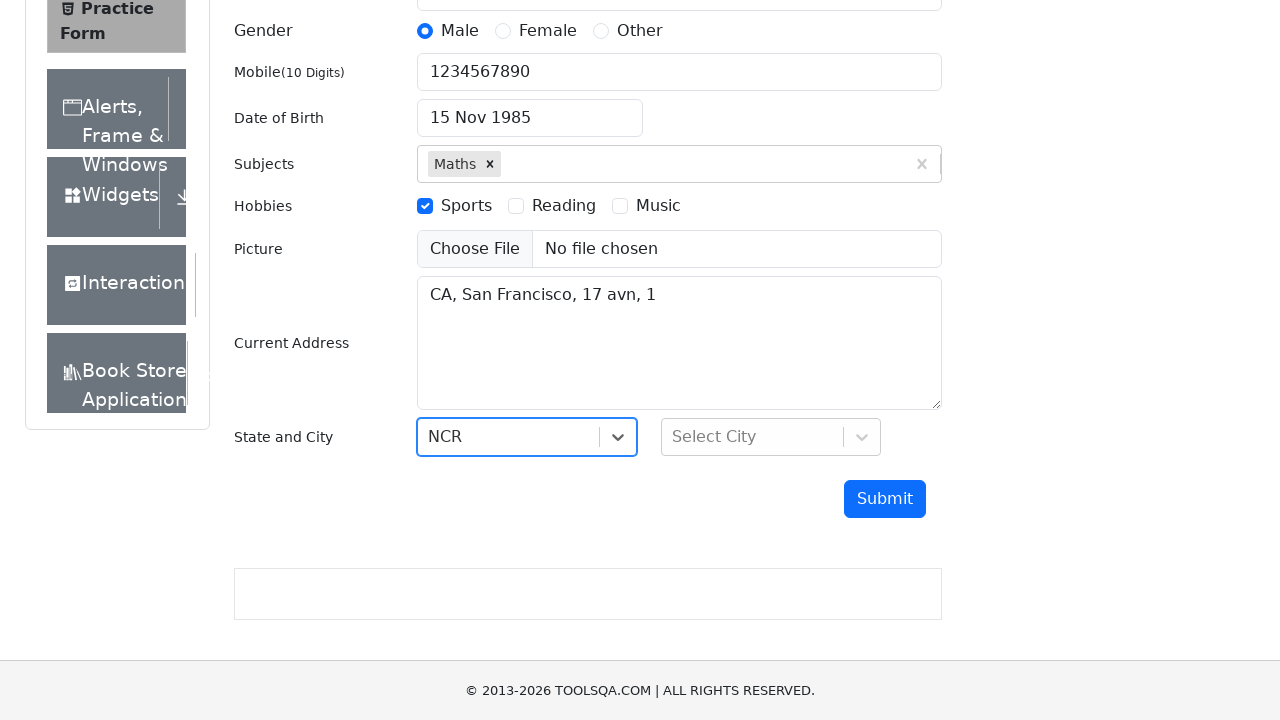

Filled city input with 'Delhi' on #react-select-4-input
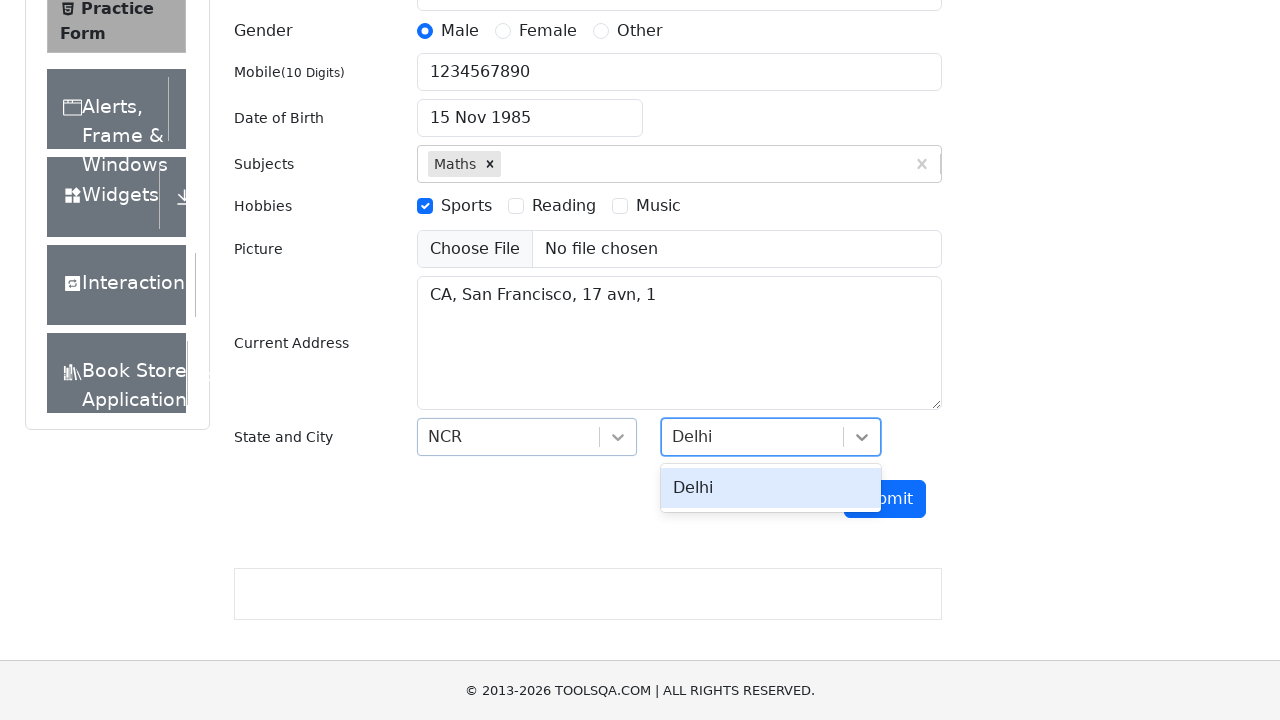

Selected Delhi from city dropdown at (771, 488) on #react-select-4-option-0
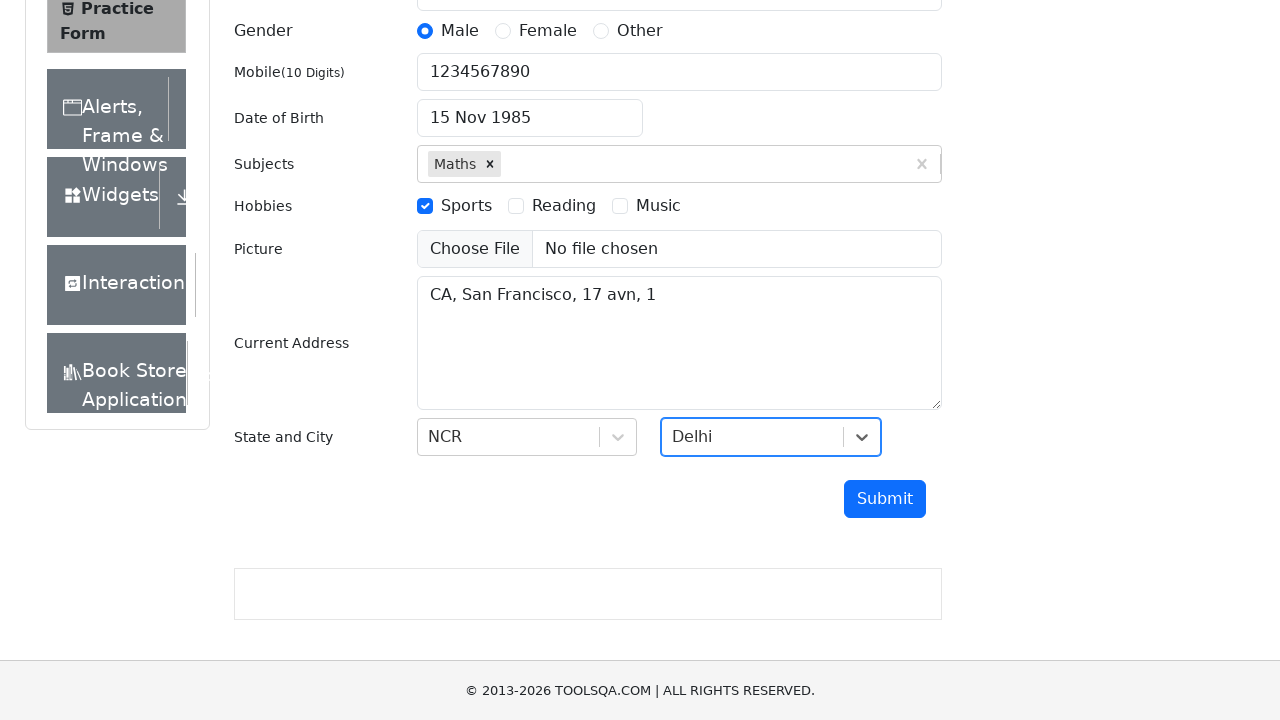

Clicked submit button to submit the registration form at (885, 499) on #submit
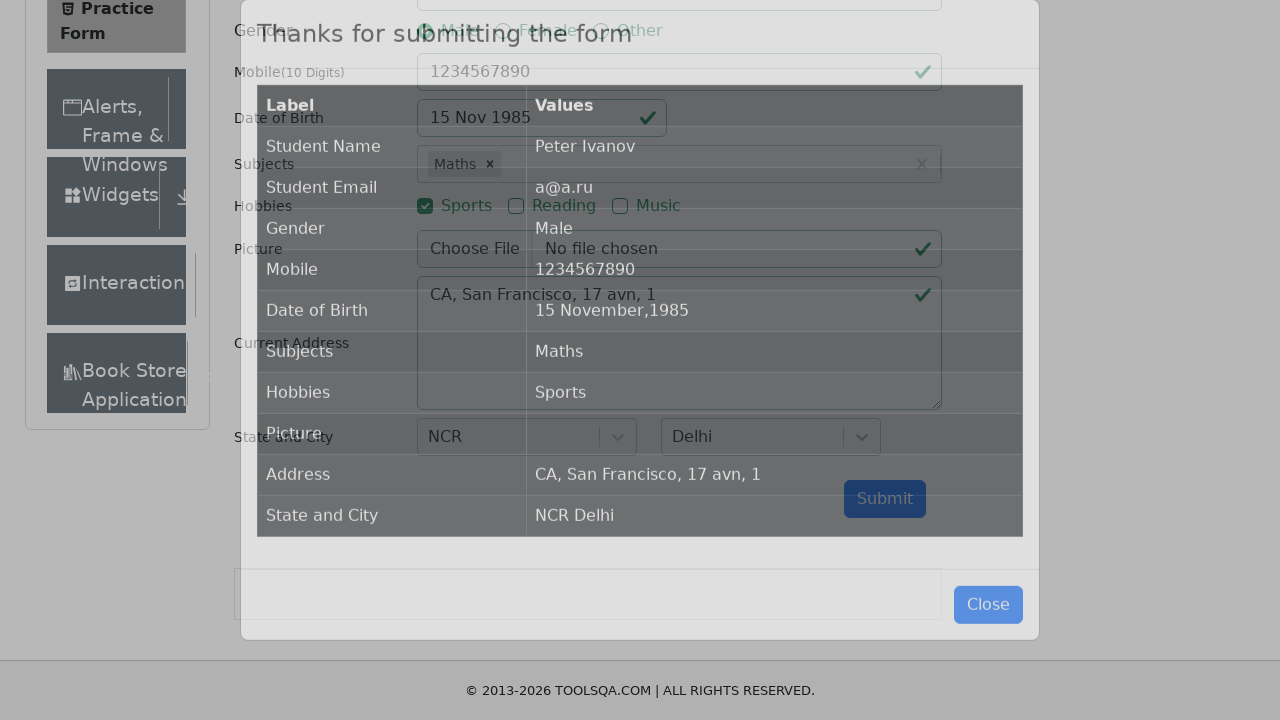

Form submitted successfully and results table appeared
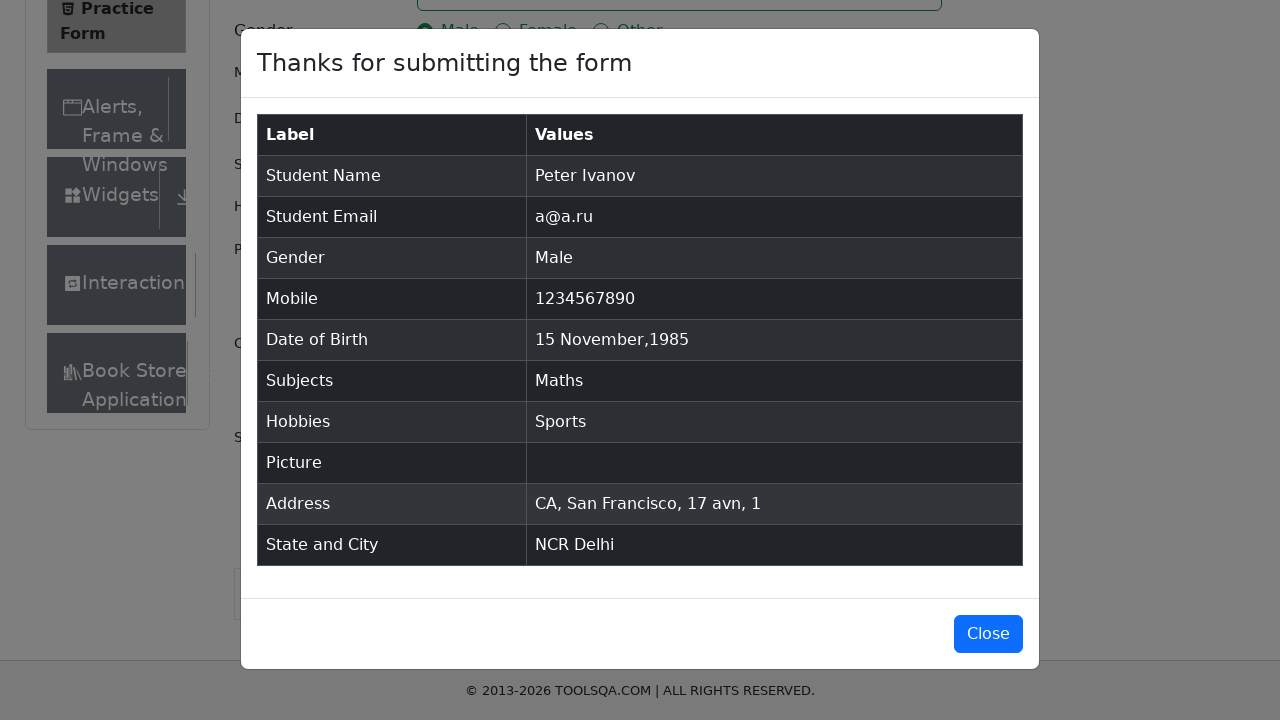

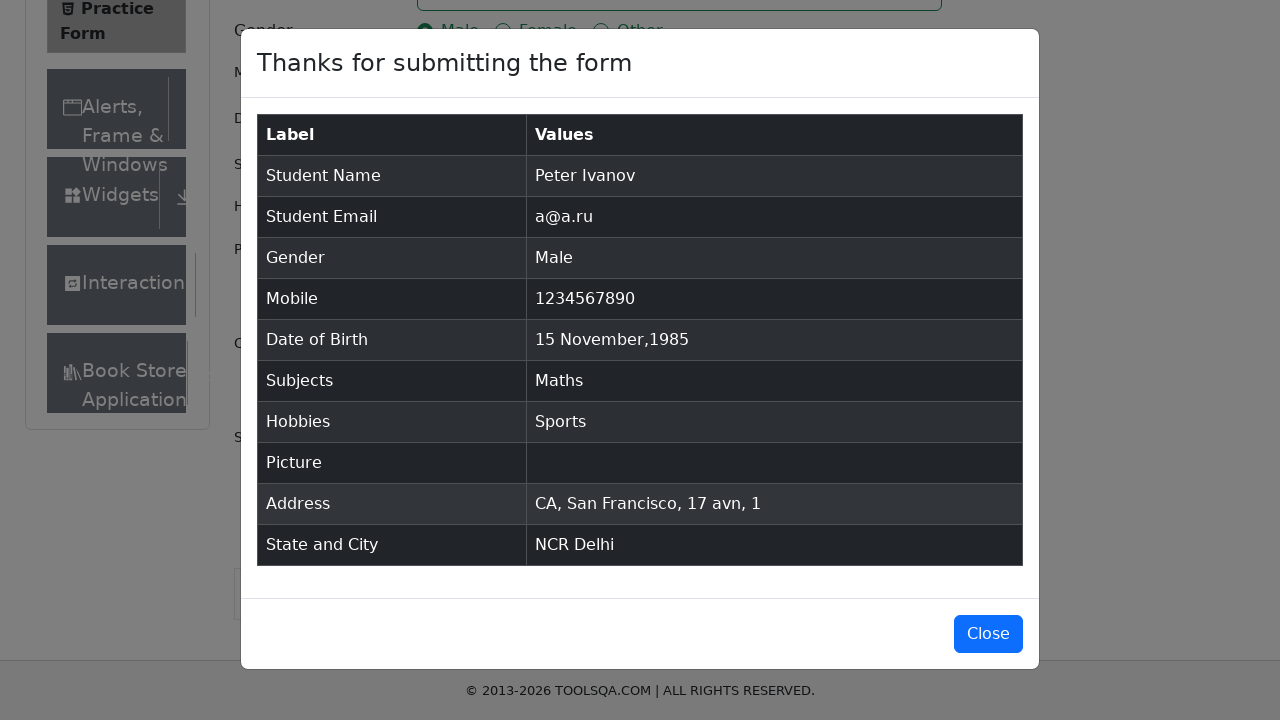